Navigates to the forgot password page by clicking the "Forgot your password?" link on the login page

Starting URL: https://opensource-demo.orangehrmlive.com/

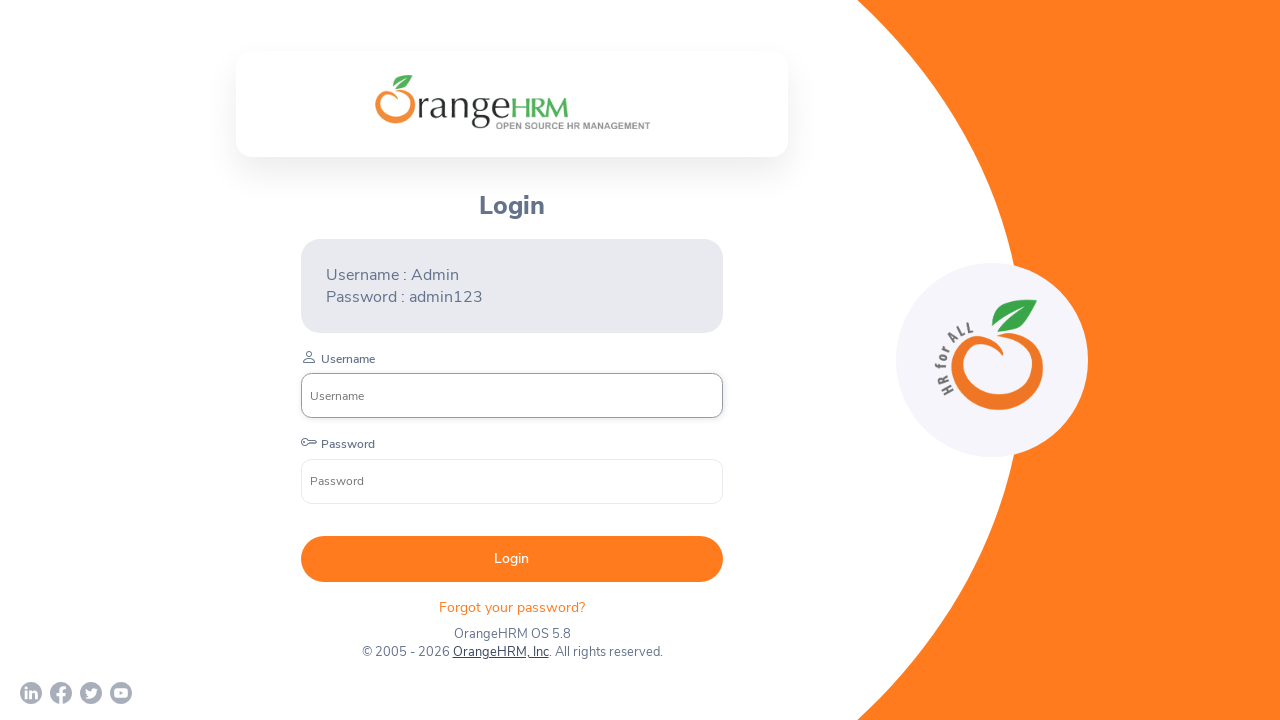

Navigated to OrangeHRM login page
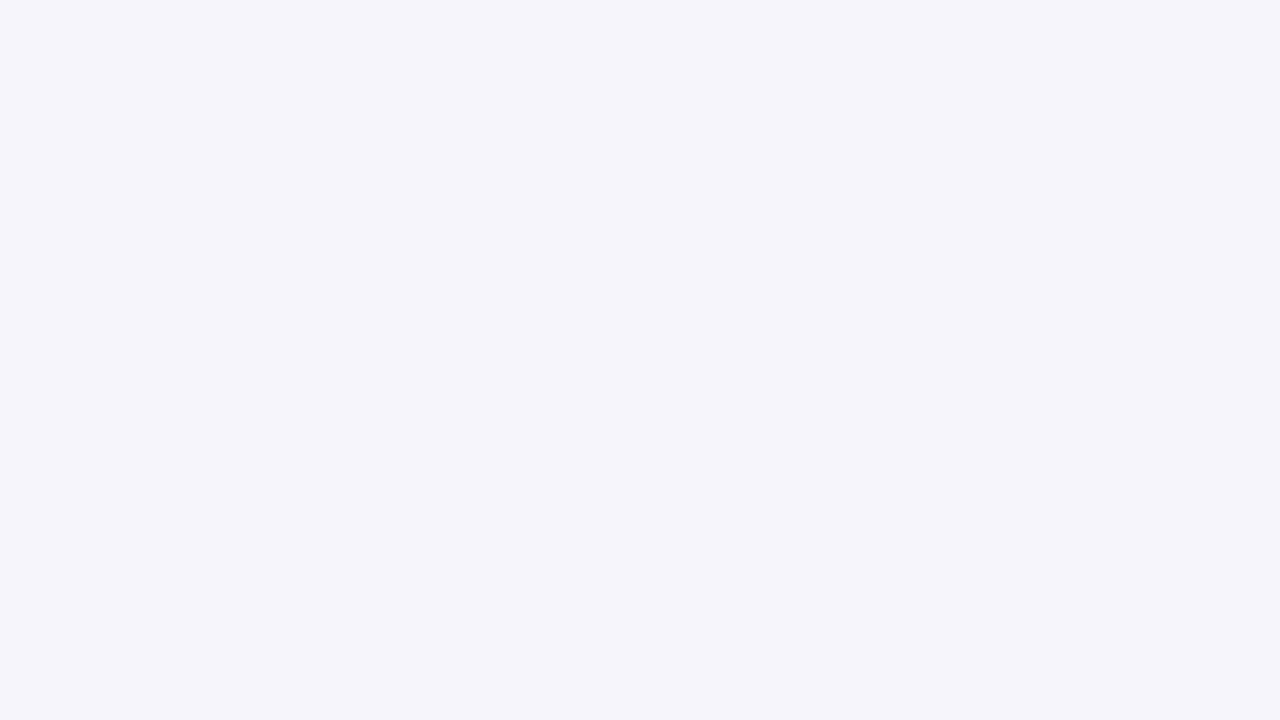

Clicked 'Forgot your password?' link on login page at (512, 607) on xpath=//p[@class='oxd-text oxd-text--p orangehrm-login-forgot-header']
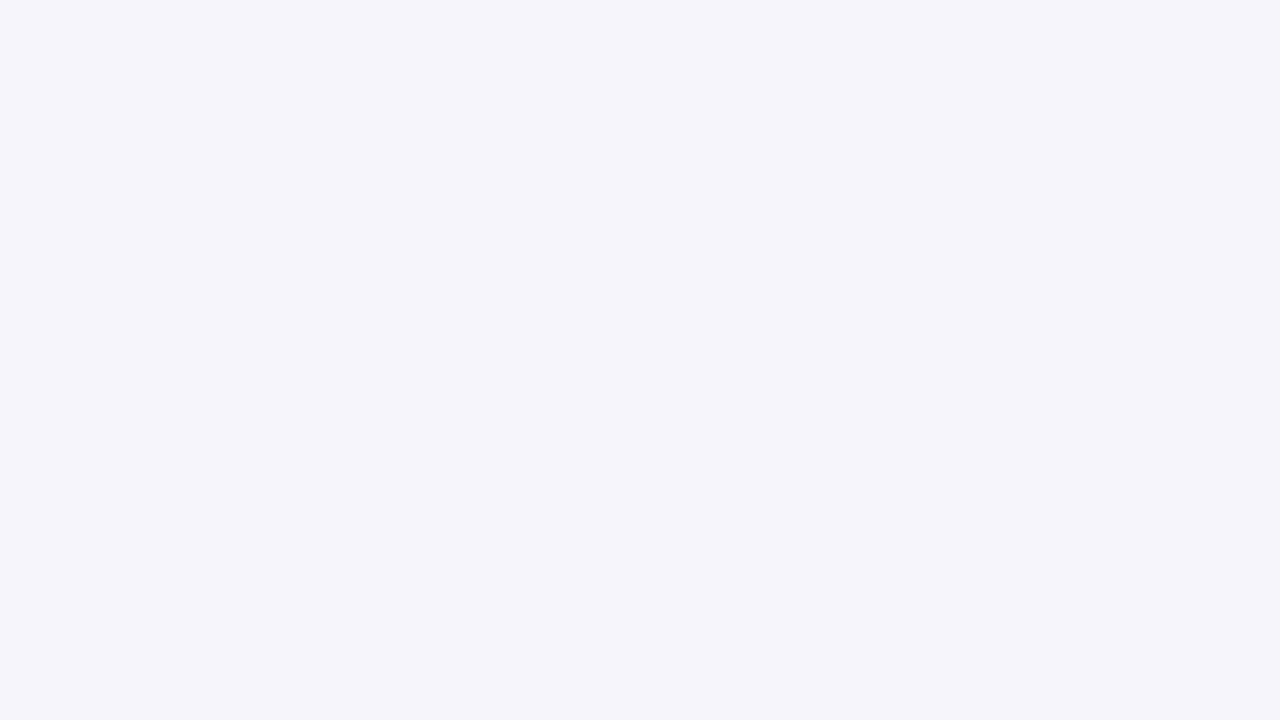

Successfully navigated to forgot password page
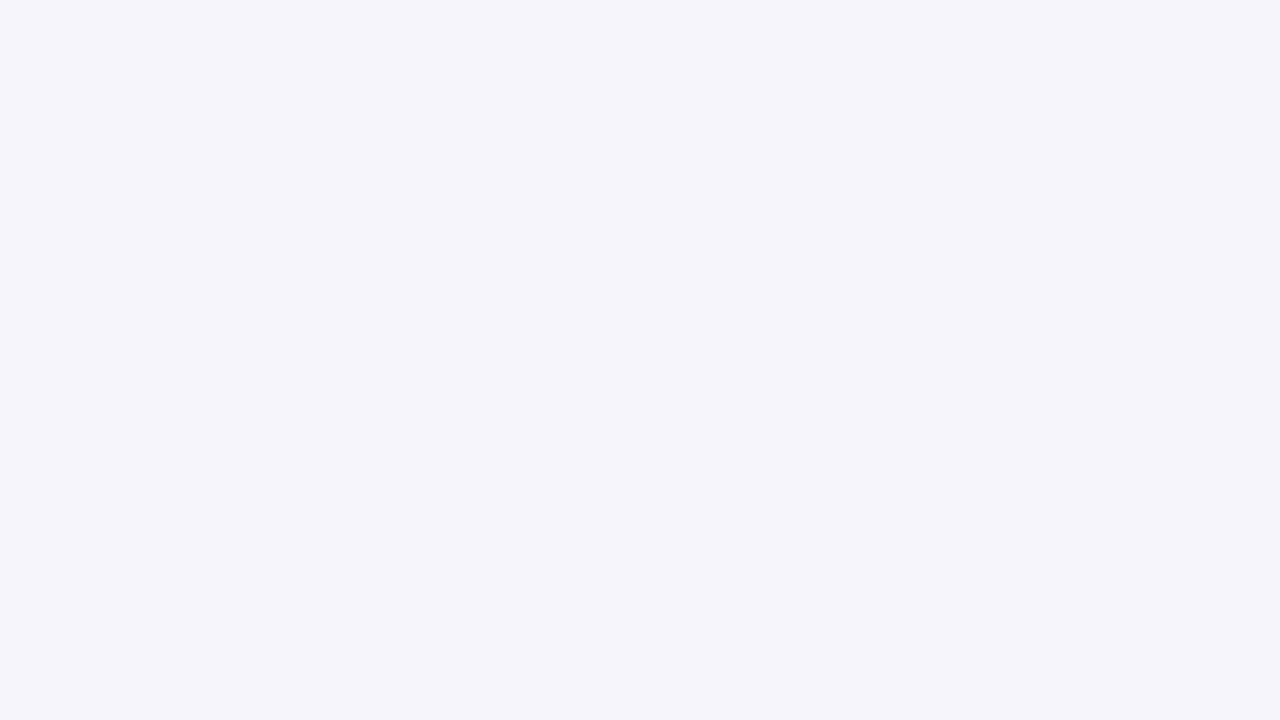

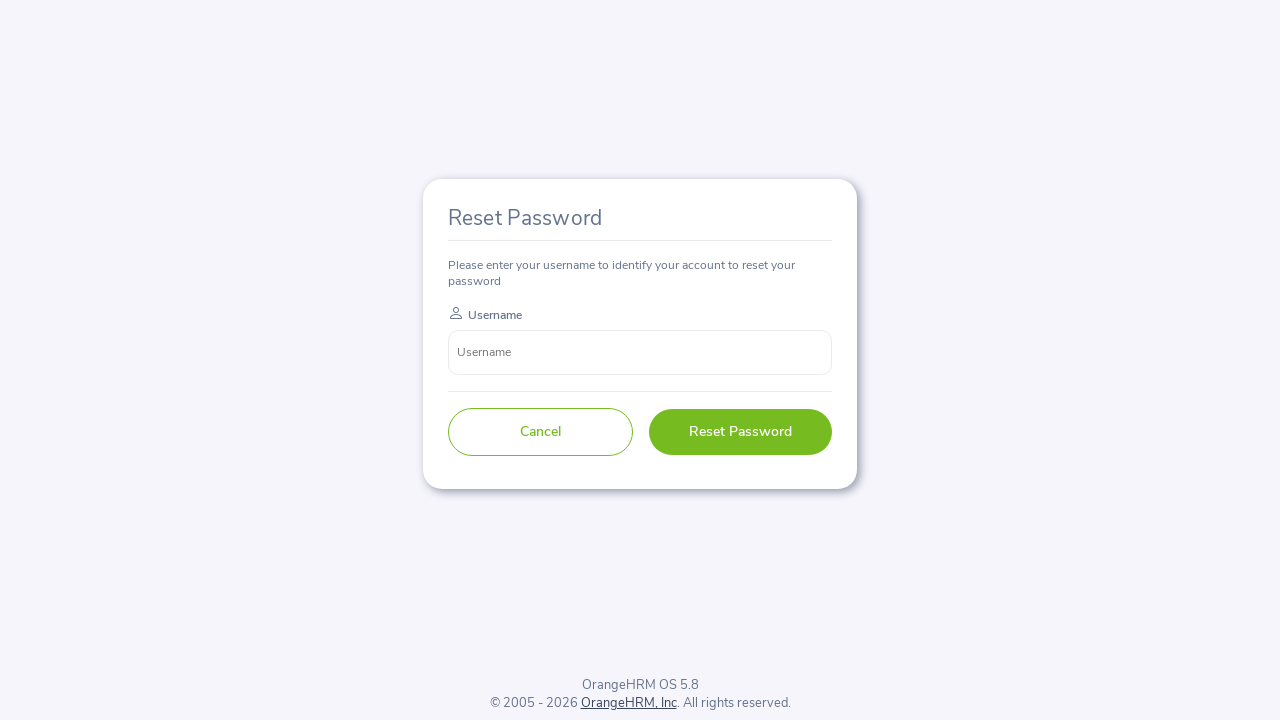